Tests that todo data persists after page reload

Starting URL: https://demo.playwright.dev/todomvc

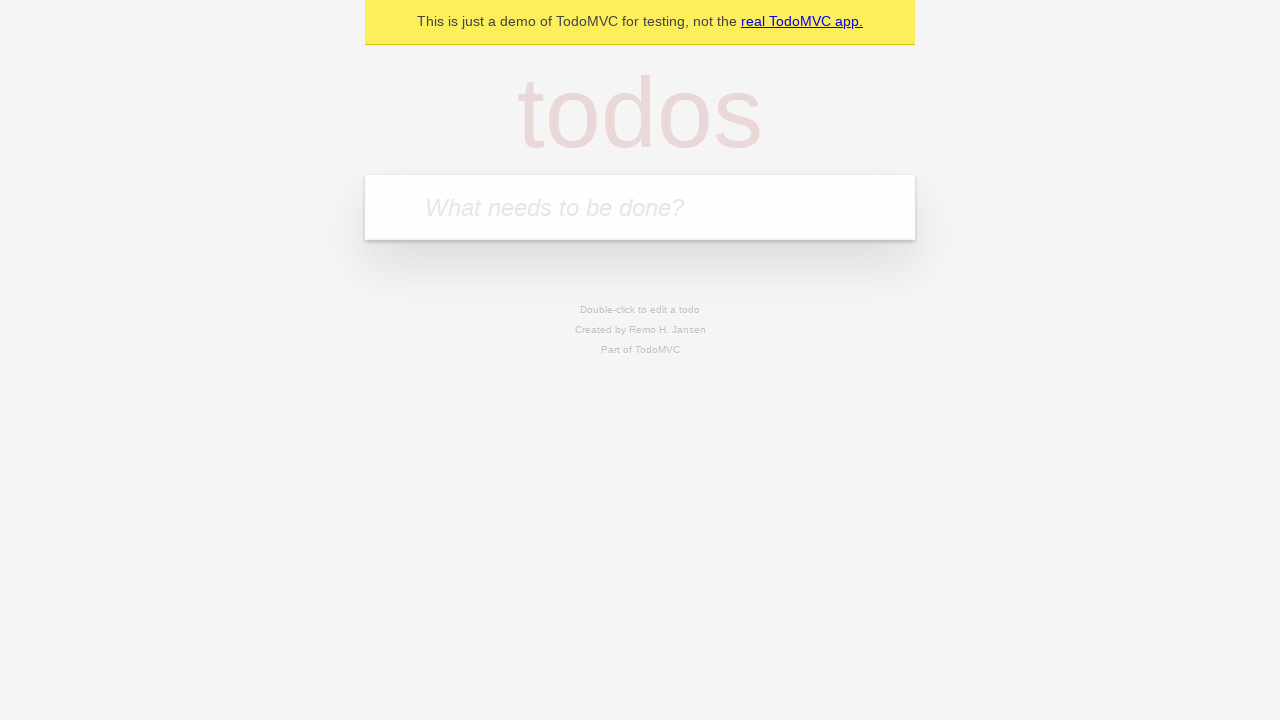

Filled todo input with 'buy some cheese' on internal:attr=[placeholder="What needs to be done?"i]
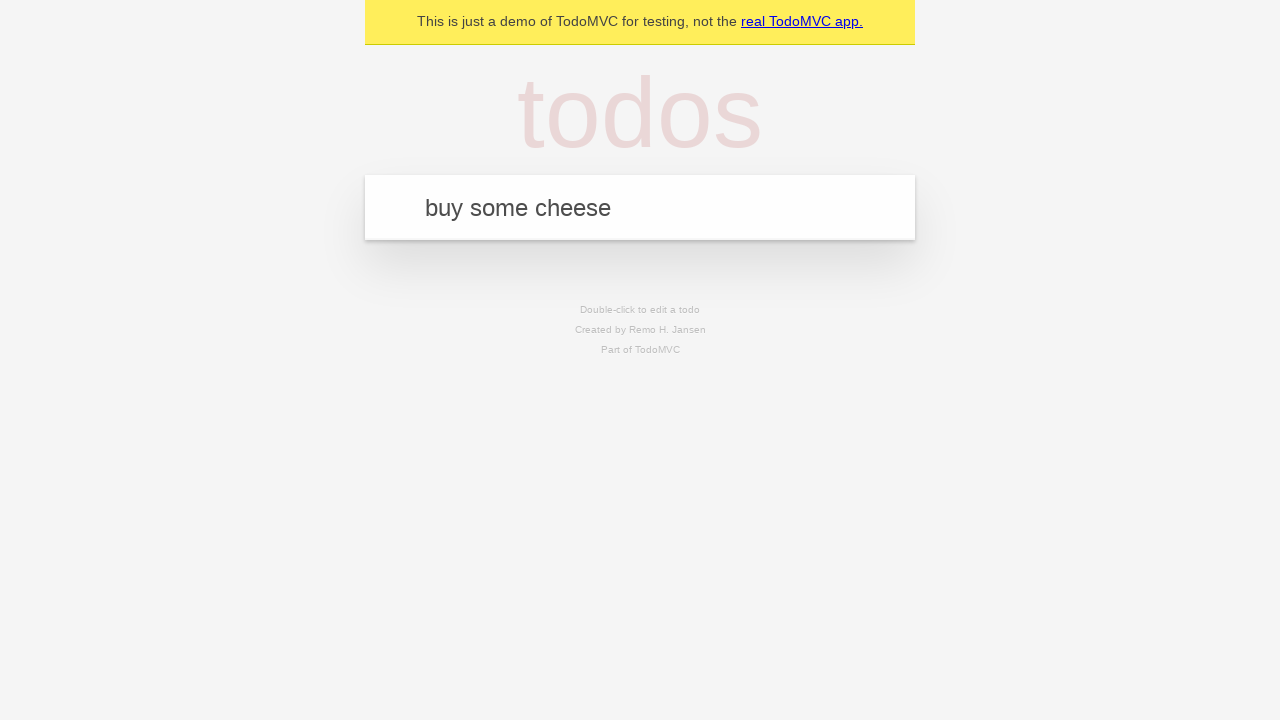

Pressed Enter to create first todo item on internal:attr=[placeholder="What needs to be done?"i]
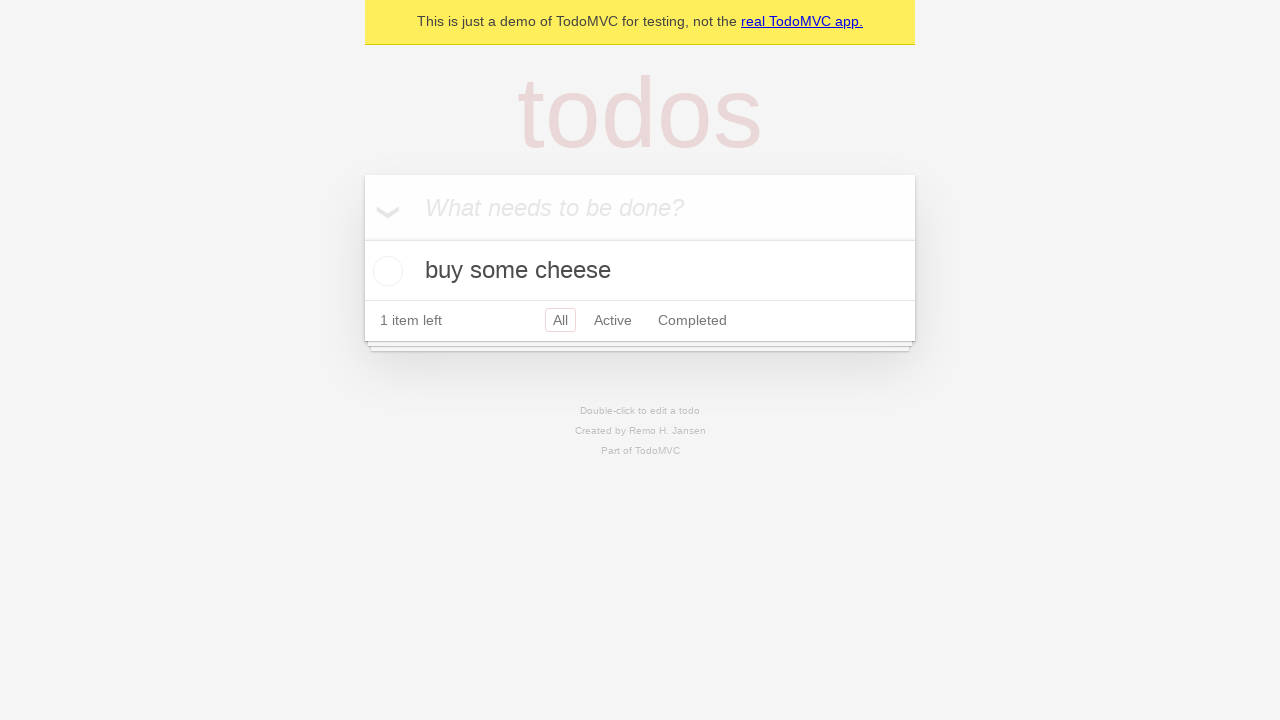

Filled todo input with 'feed the cat' on internal:attr=[placeholder="What needs to be done?"i]
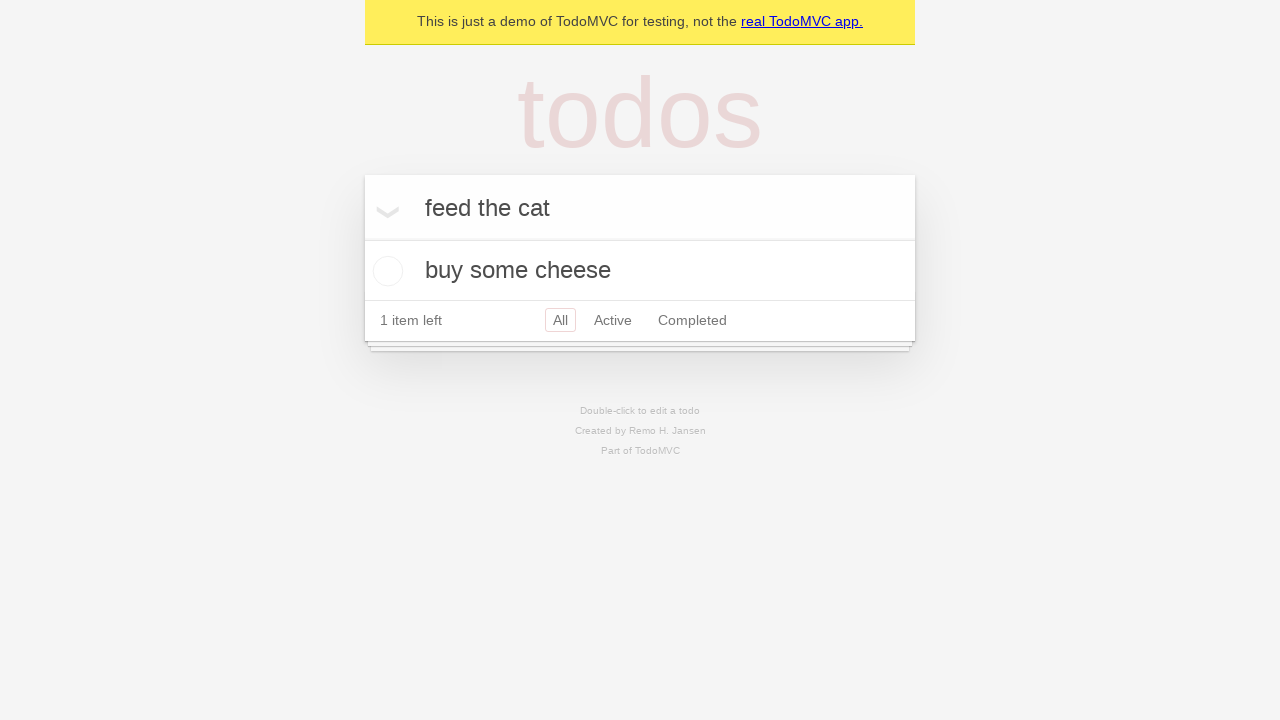

Pressed Enter to create second todo item on internal:attr=[placeholder="What needs to be done?"i]
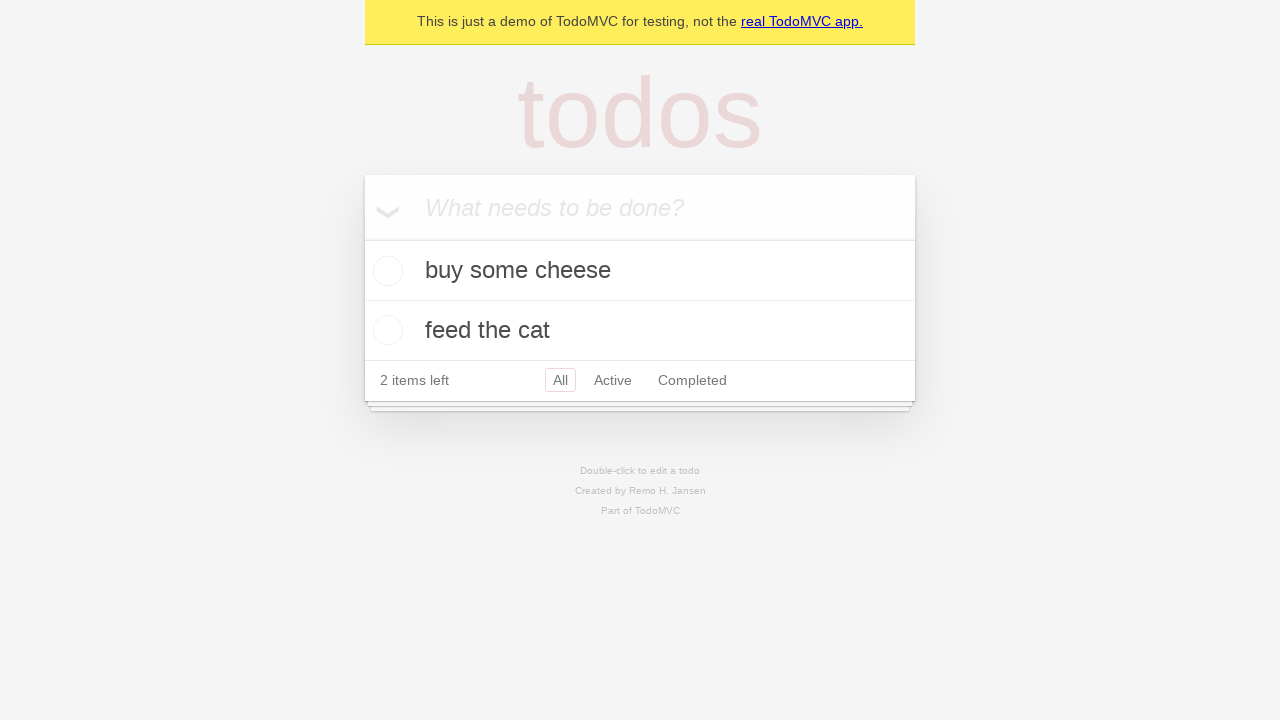

Checked the first todo item checkbox at (385, 271) on internal:testid=[data-testid="todo-item"s] >> nth=0 >> internal:role=checkbox
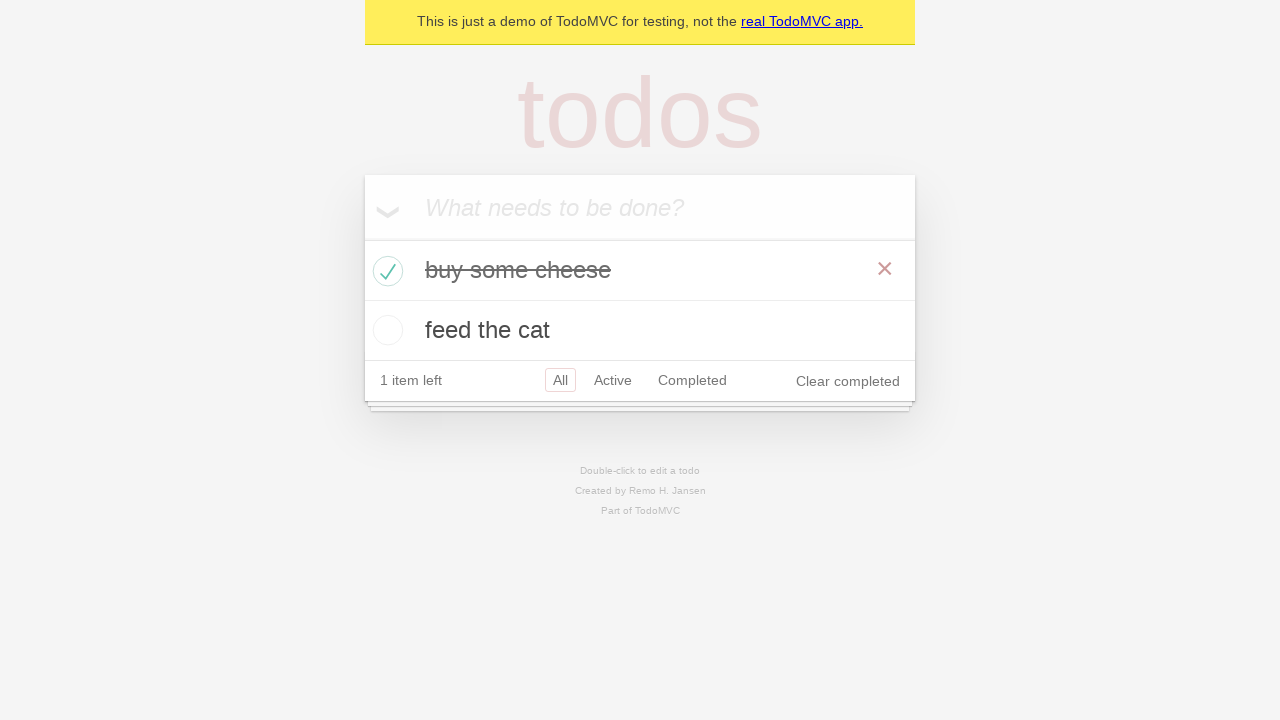

Reloaded the page to test data persistence
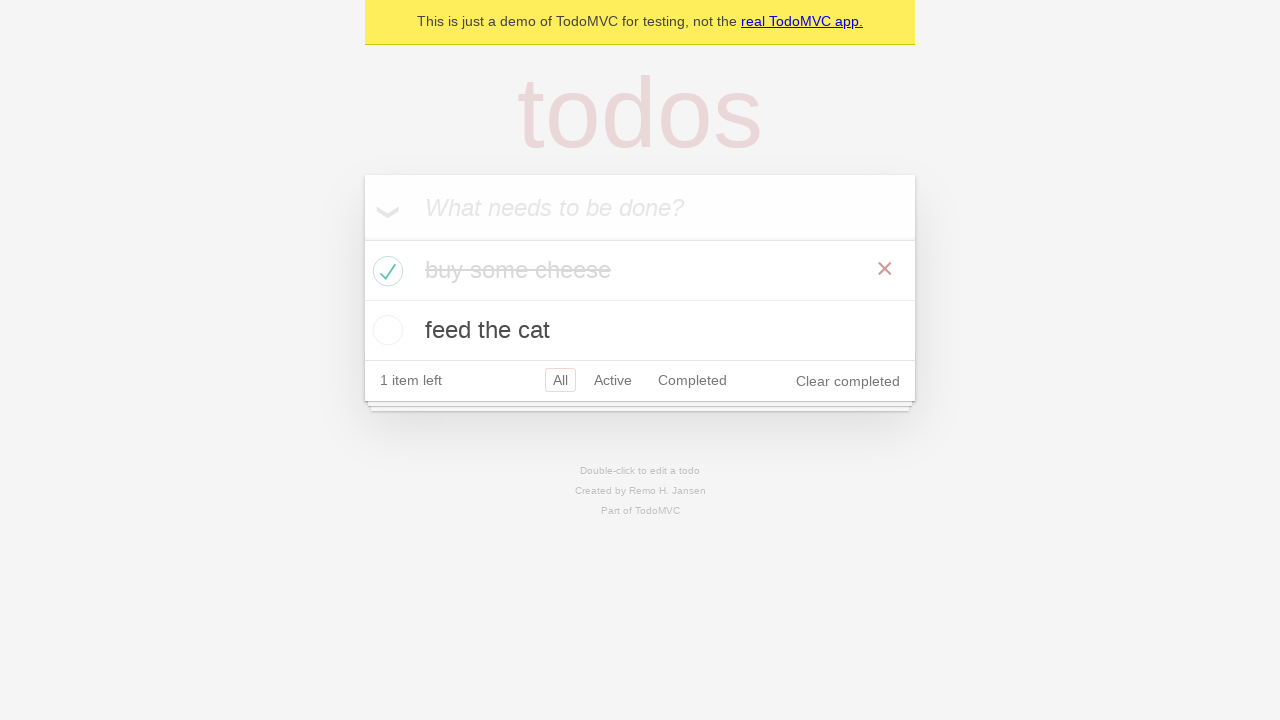

Todo items loaded after page reload - data persisted
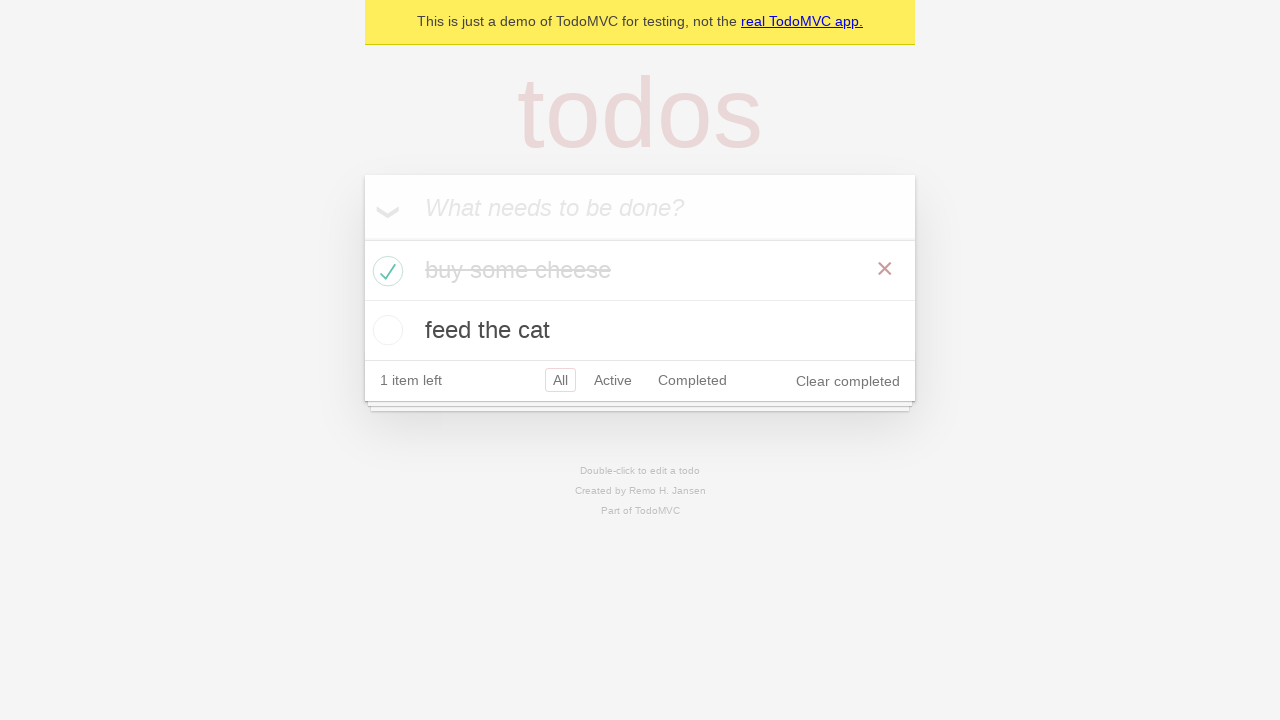

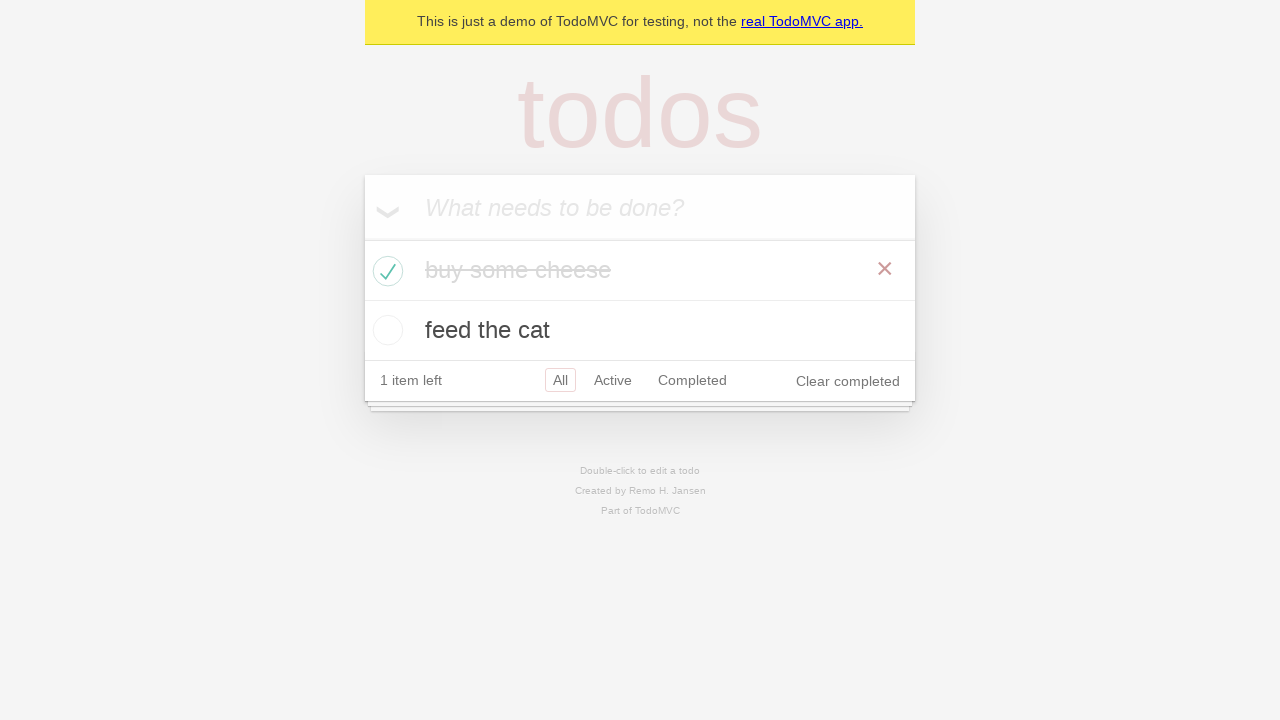